Tests email validation by filling form with invalid email format and verifying error messages

Starting URL: https://alada.vn/tai-khoan/dang-ky.html

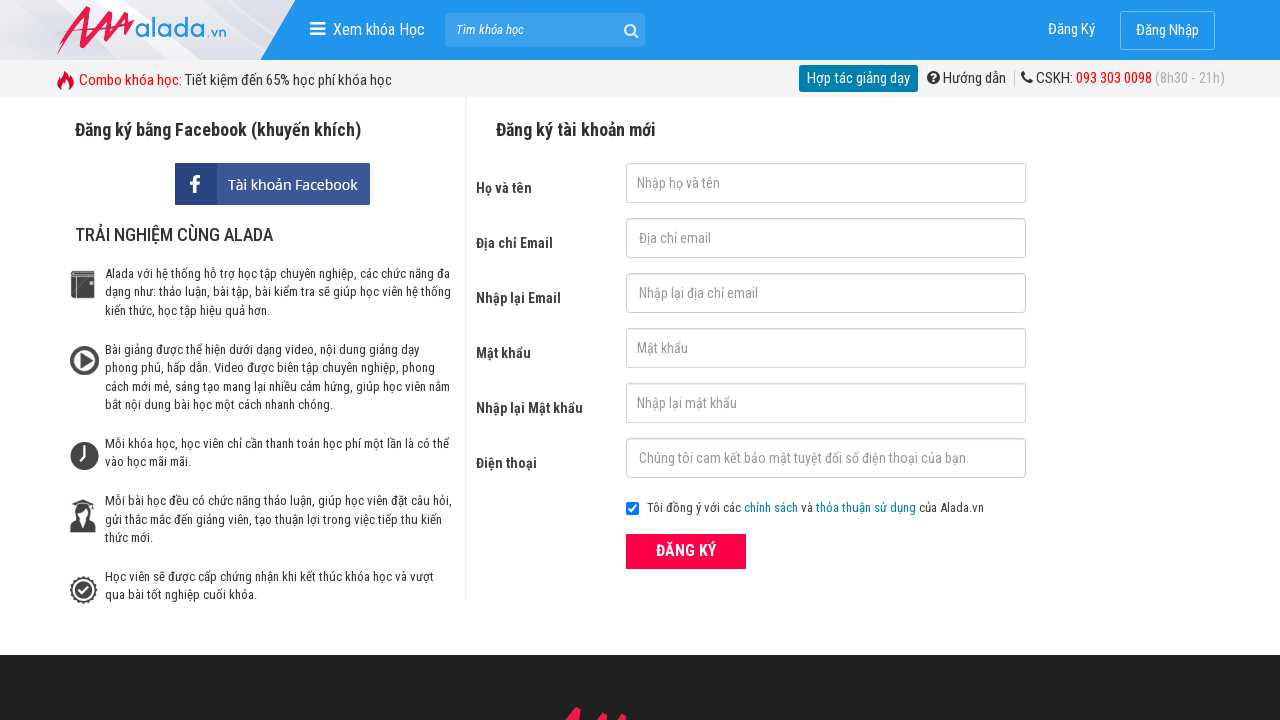

Filled first name field with 'Normal man' on //form[@id='frmLogin']//input[@id='txtFirstname']
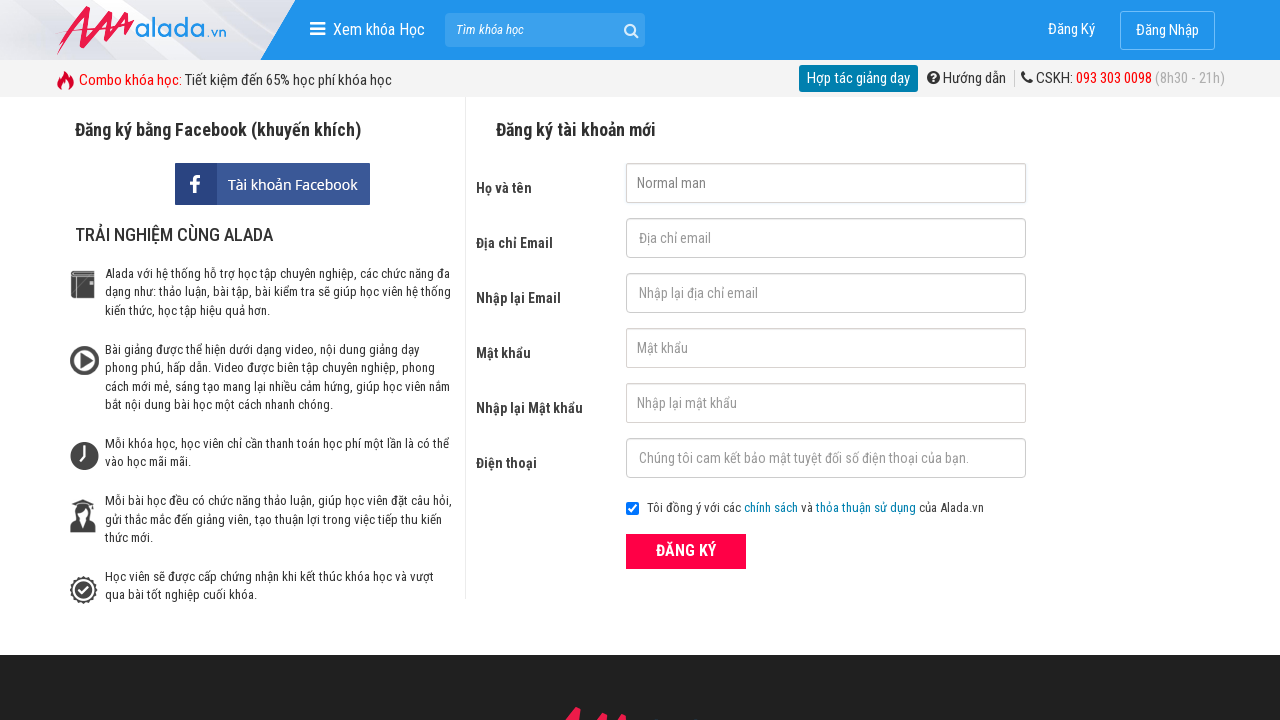

Filled email field with invalid email format 'Normal@sadasd@an' on //form[@id='frmLogin']//input[@id='txtEmail']
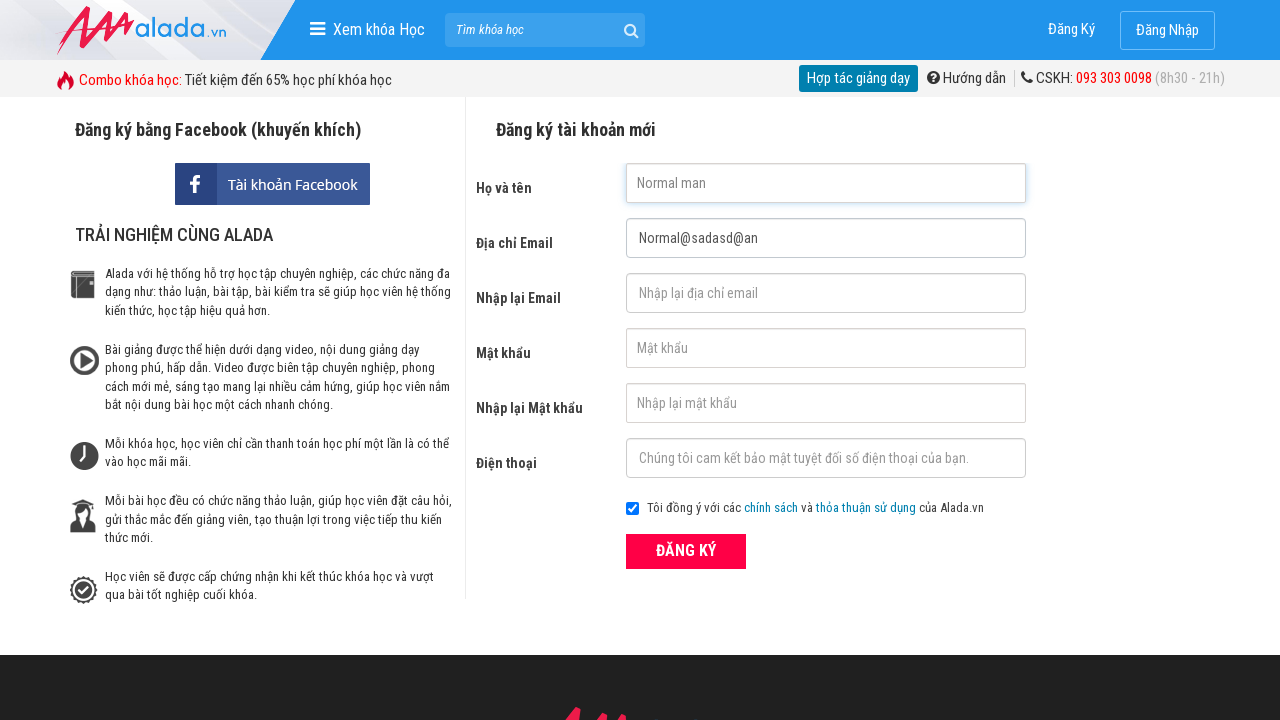

Filled confirm email field with invalid email format 'Normal@sadasd@an' on //form[@id='frmLogin']//input[@id='txtCEmail']
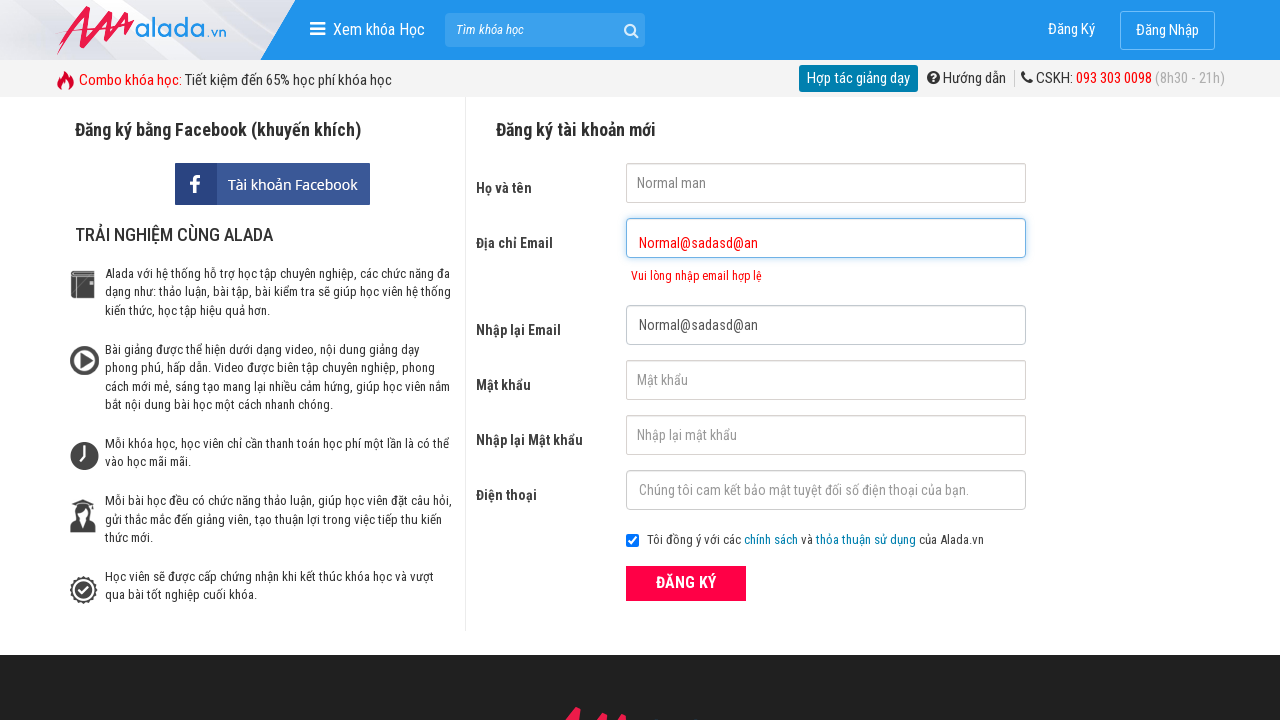

Filled password field with '123456789' on //form[@id='frmLogin']//input[@id='txtPassword']
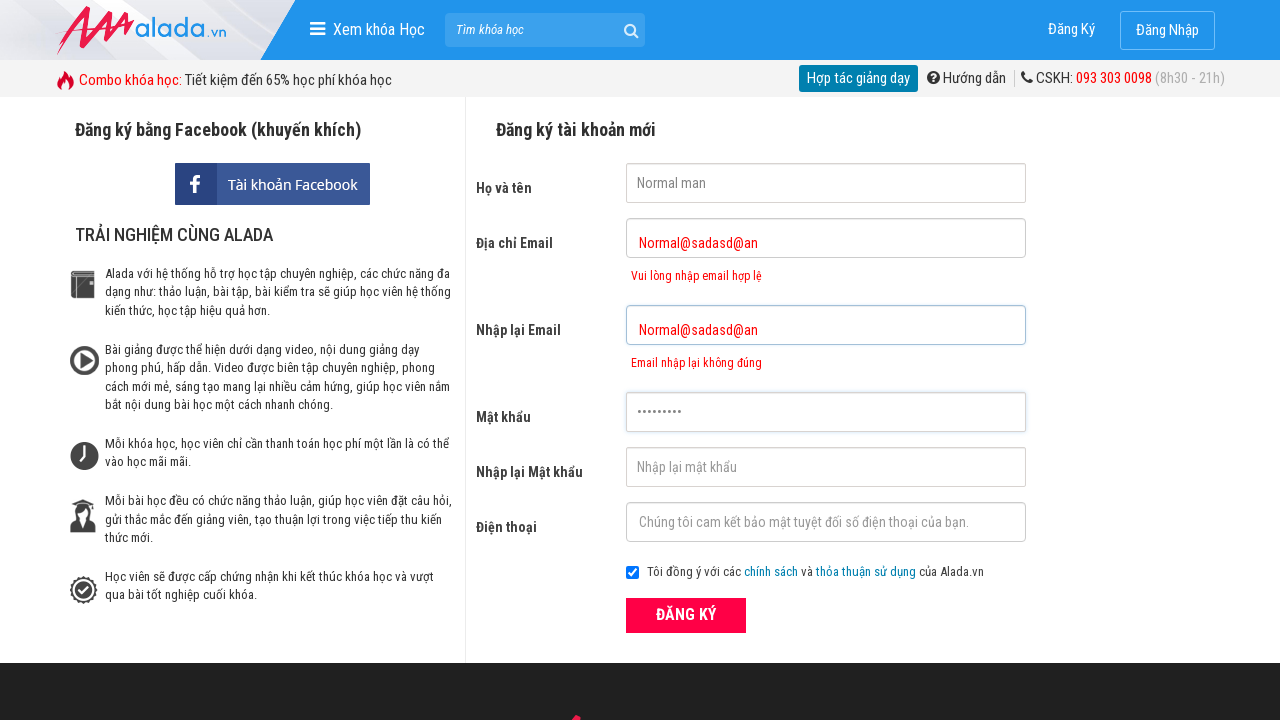

Filled confirm password field with '123456789' on //form[@id='frmLogin']//input[@id='txtCPassword']
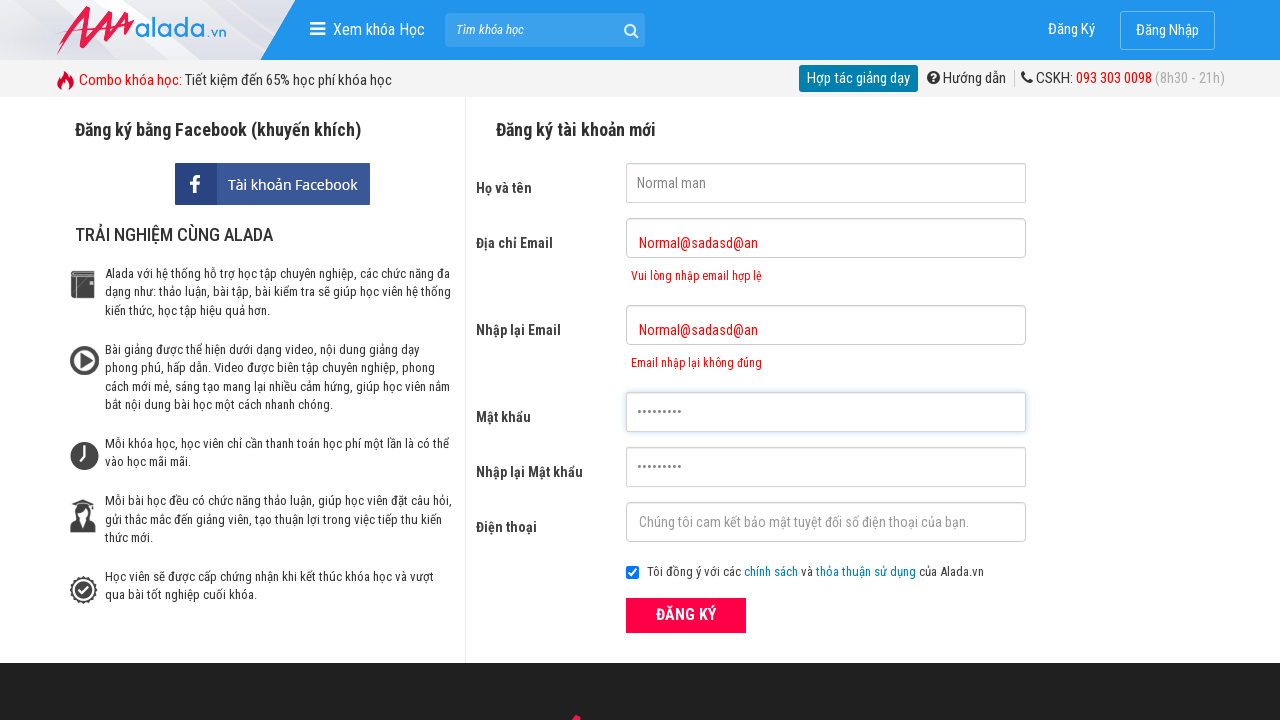

Filled phone field with '0968565236' on //form[@id='frmLogin']//input[@id='txtPhone']
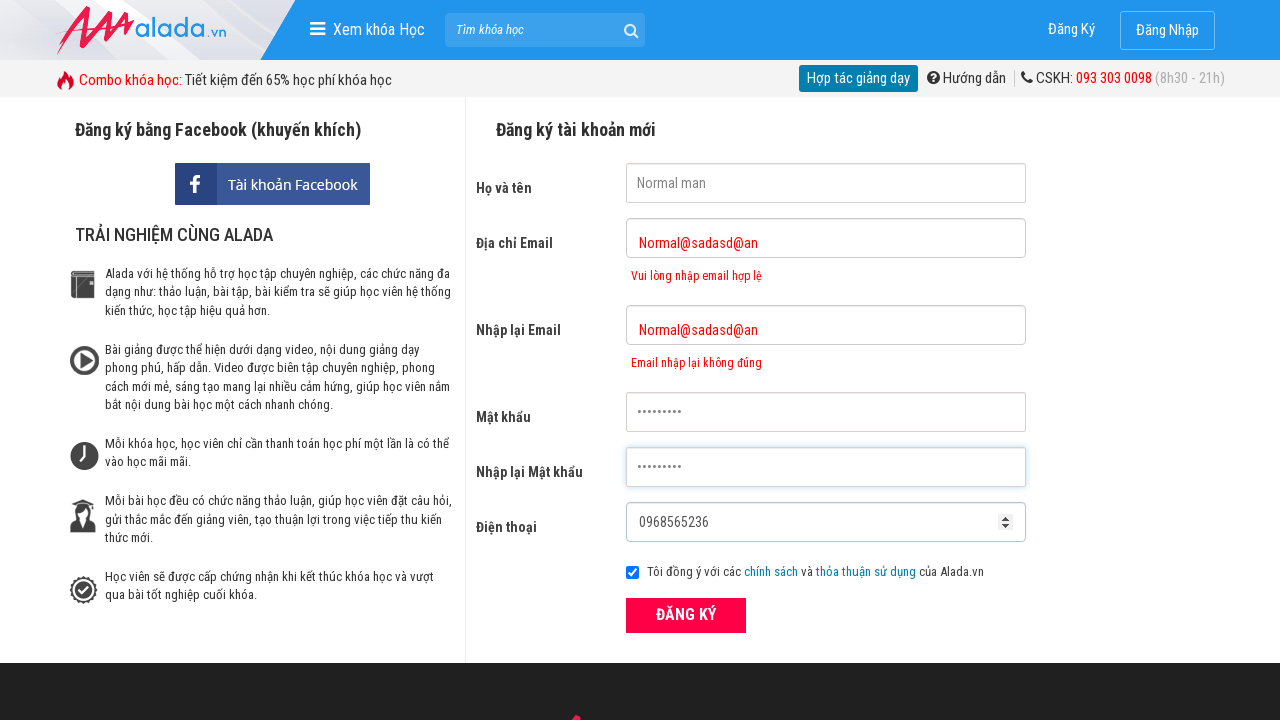

Clicked ĐĂNG KÝ (register) button to submit form with invalid email at (686, 615) on xpath=//form[@id='frmLogin']//button[text()='ĐĂNG KÝ']
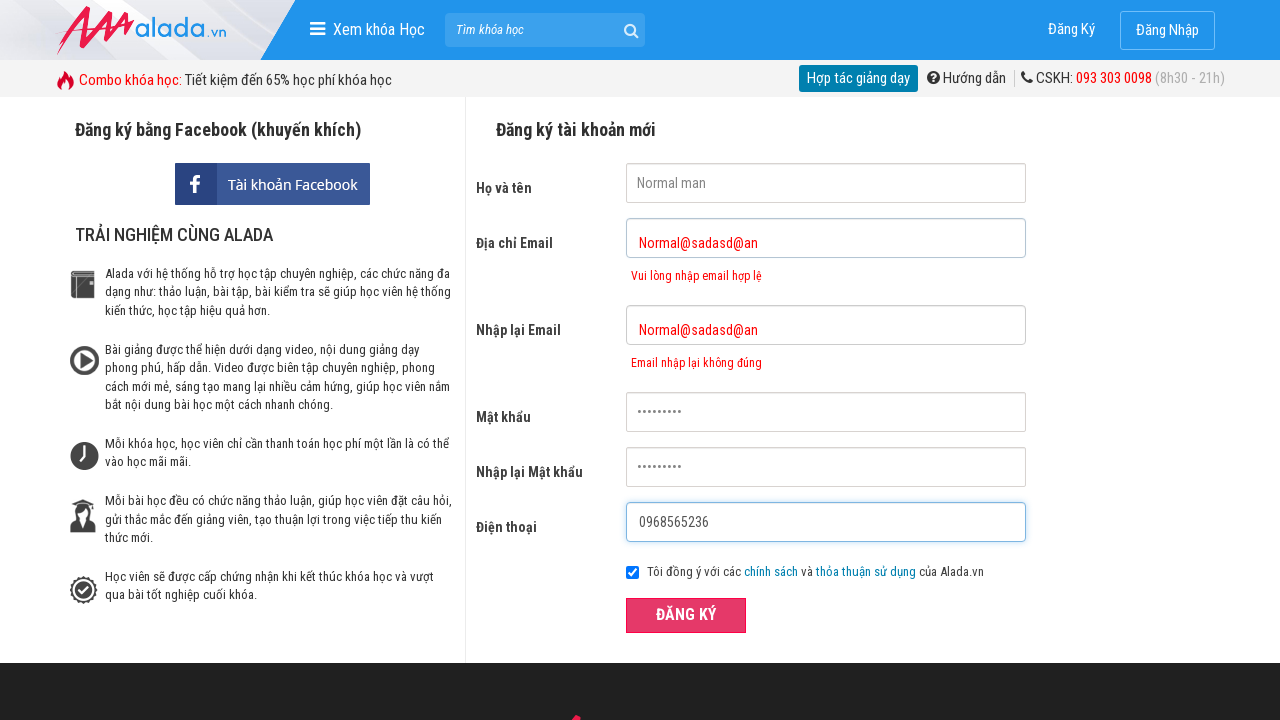

Email error message appeared validating invalid email format detection
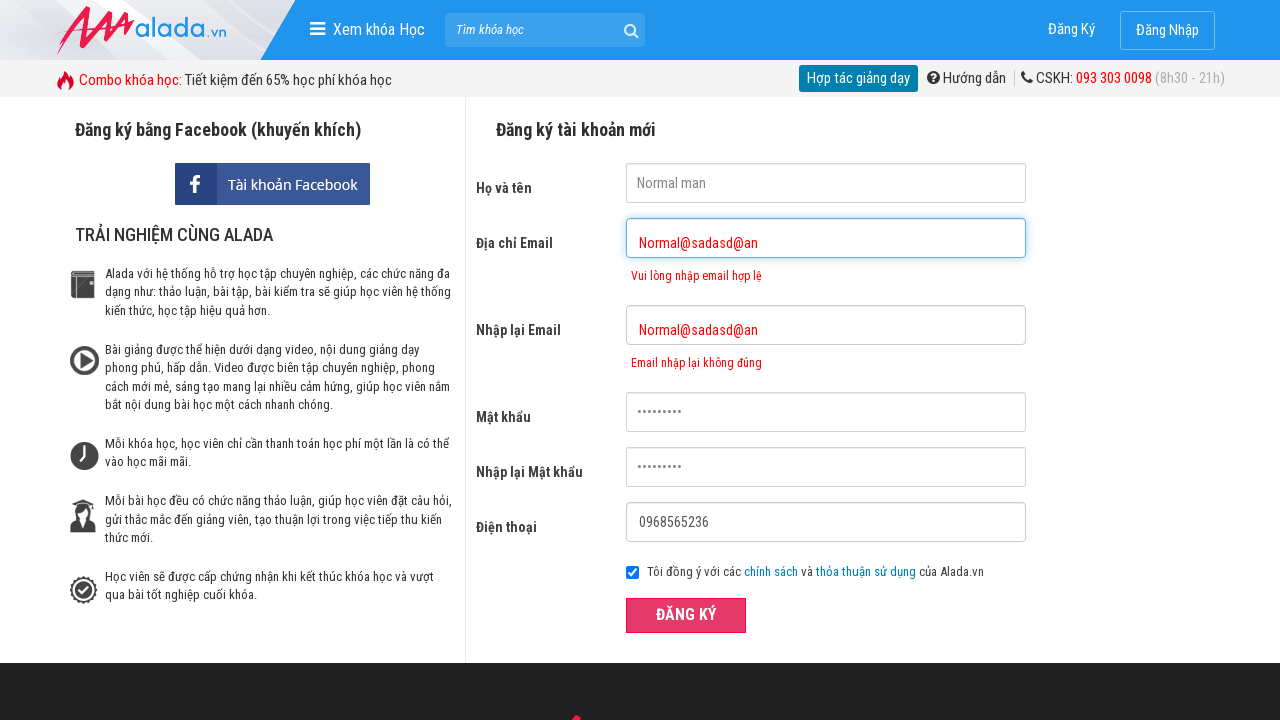

Clicked ĐĂNG KÝ button again to verify error persists at (686, 615) on xpath=//form[@id='frmLogin']//button[text()='ĐĂNG KÝ']
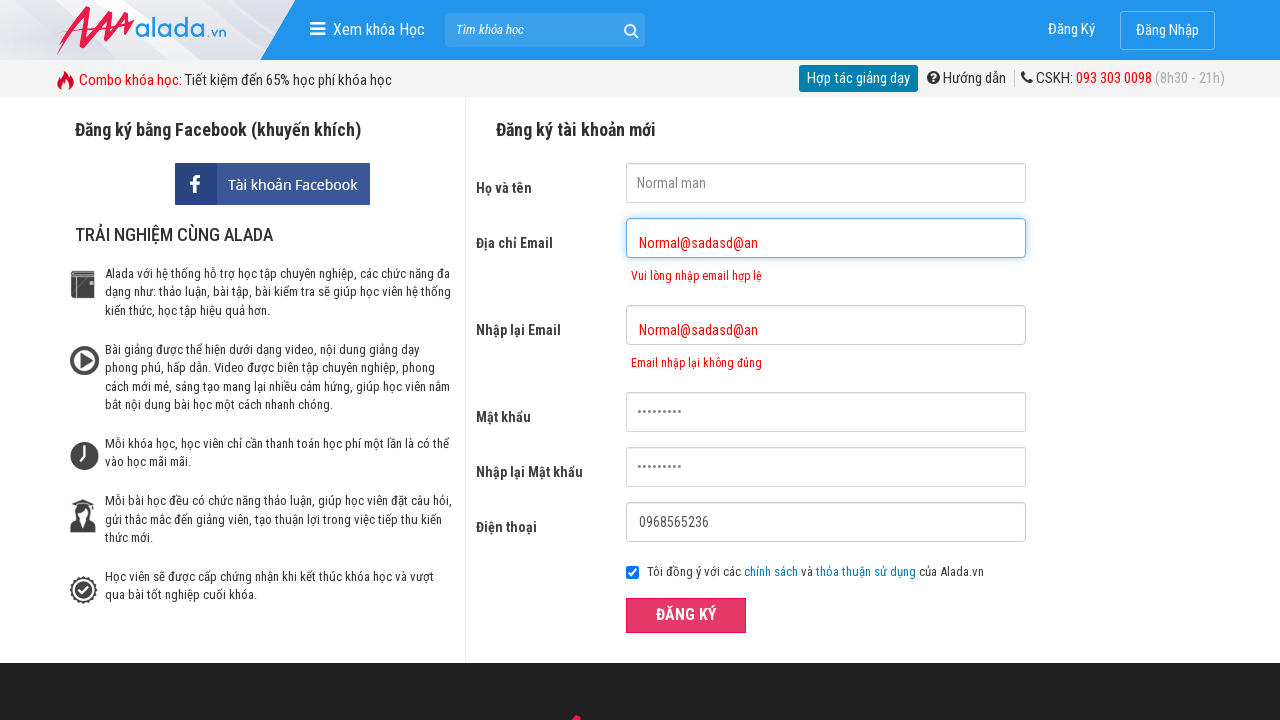

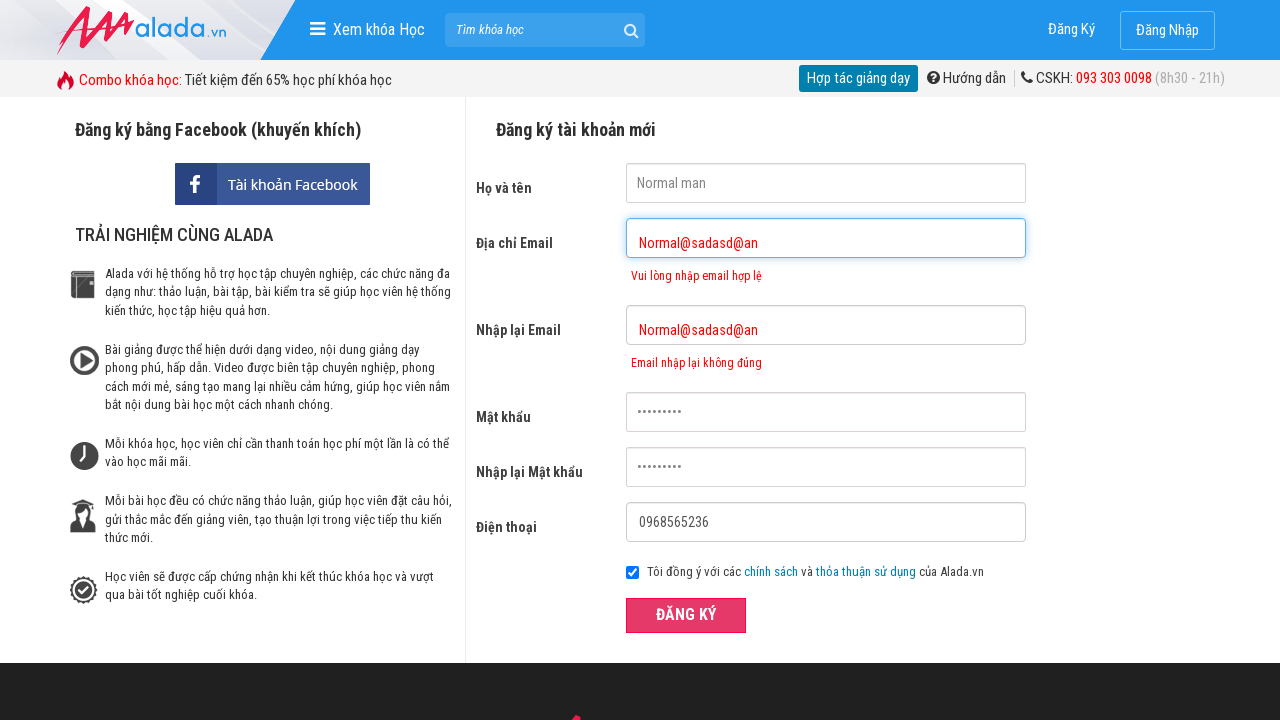